Tests dropdown selection by selecting Option 2 using value attribute

Starting URL: https://the-internet.herokuapp.com/dropdown

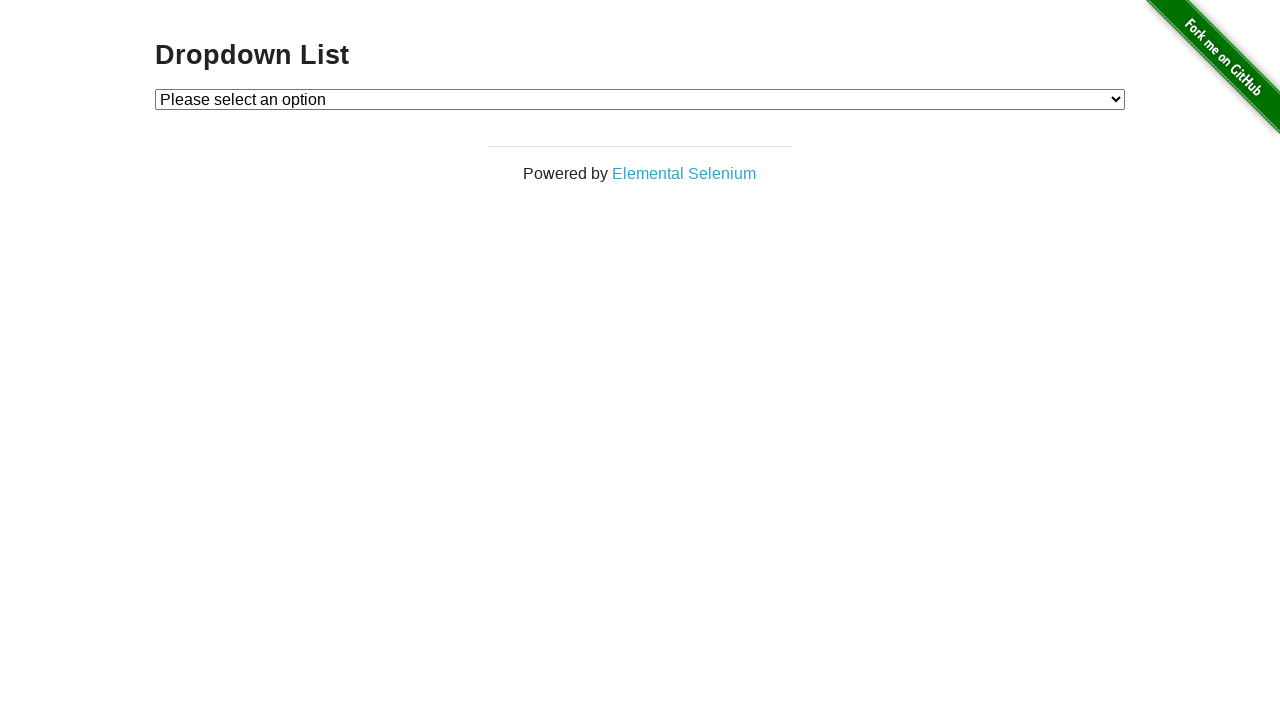

Selected Option 2 from dropdown using value attribute on #dropdown
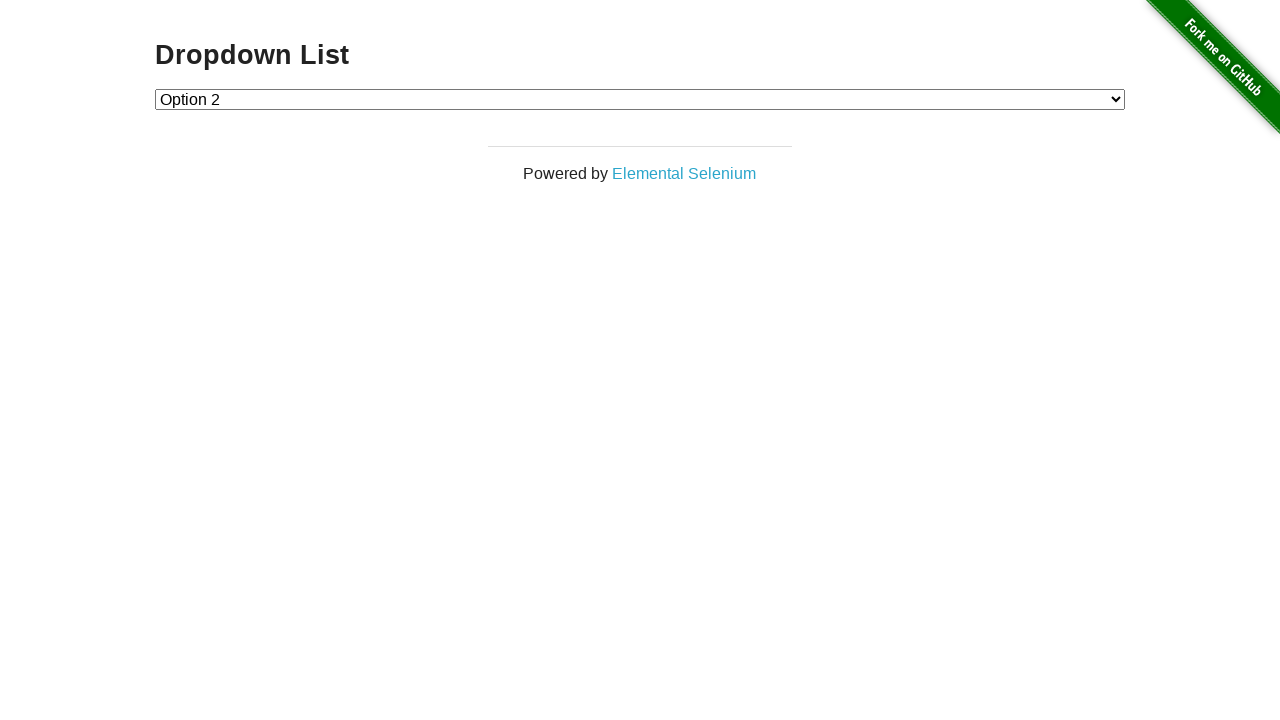

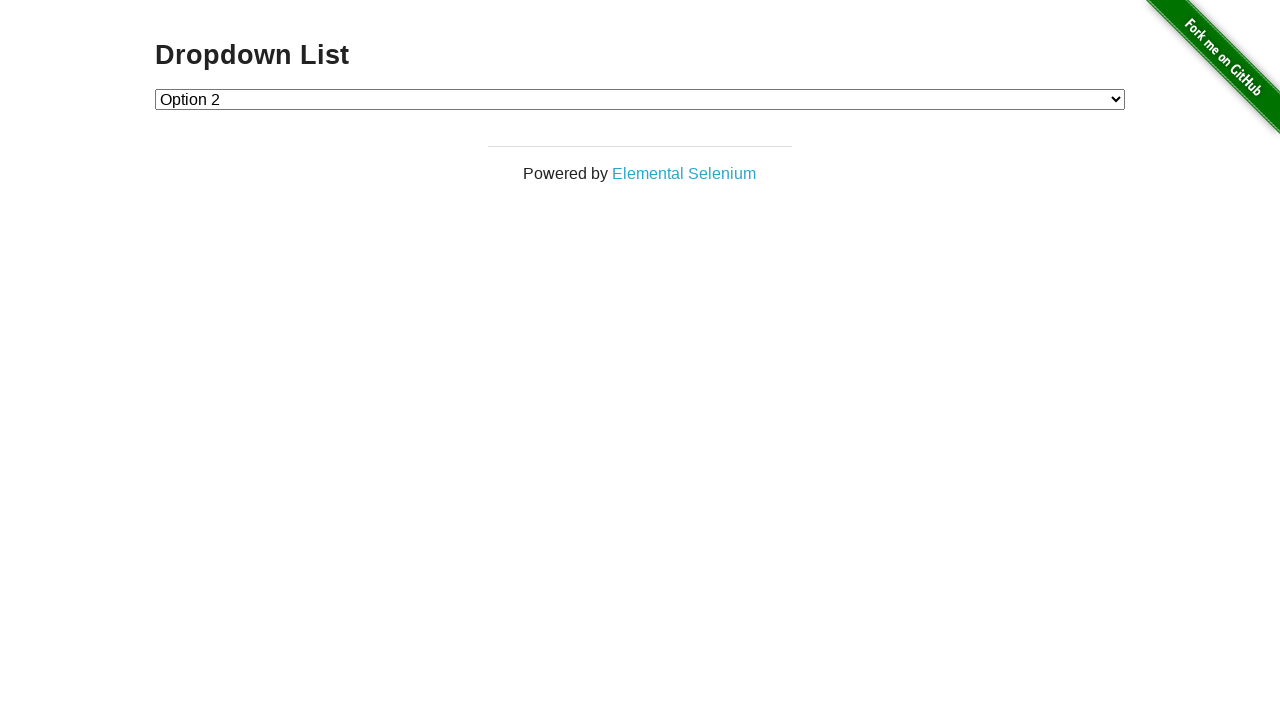